Solves a mathematical challenge by extracting a value from an element attribute, calculating the result using a formula, and submitting the form with the answer

Starting URL: http://suninjuly.github.io/get_attribute.html

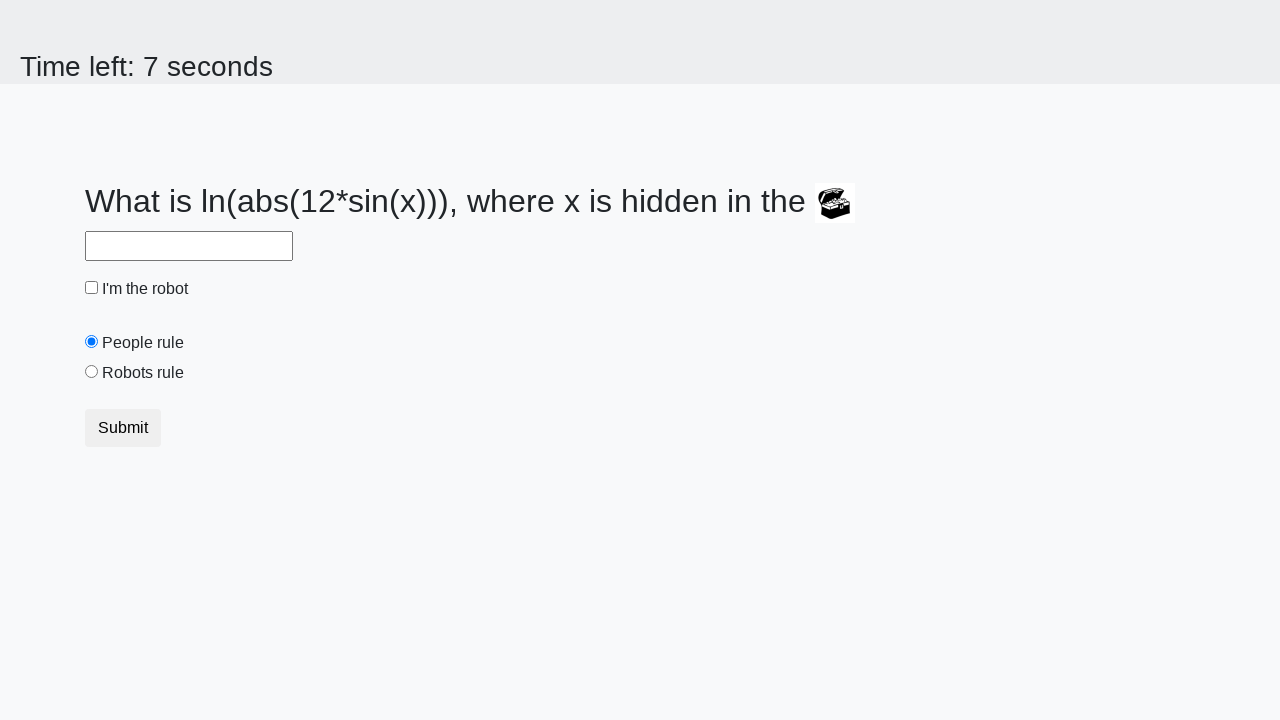

Located treasure element
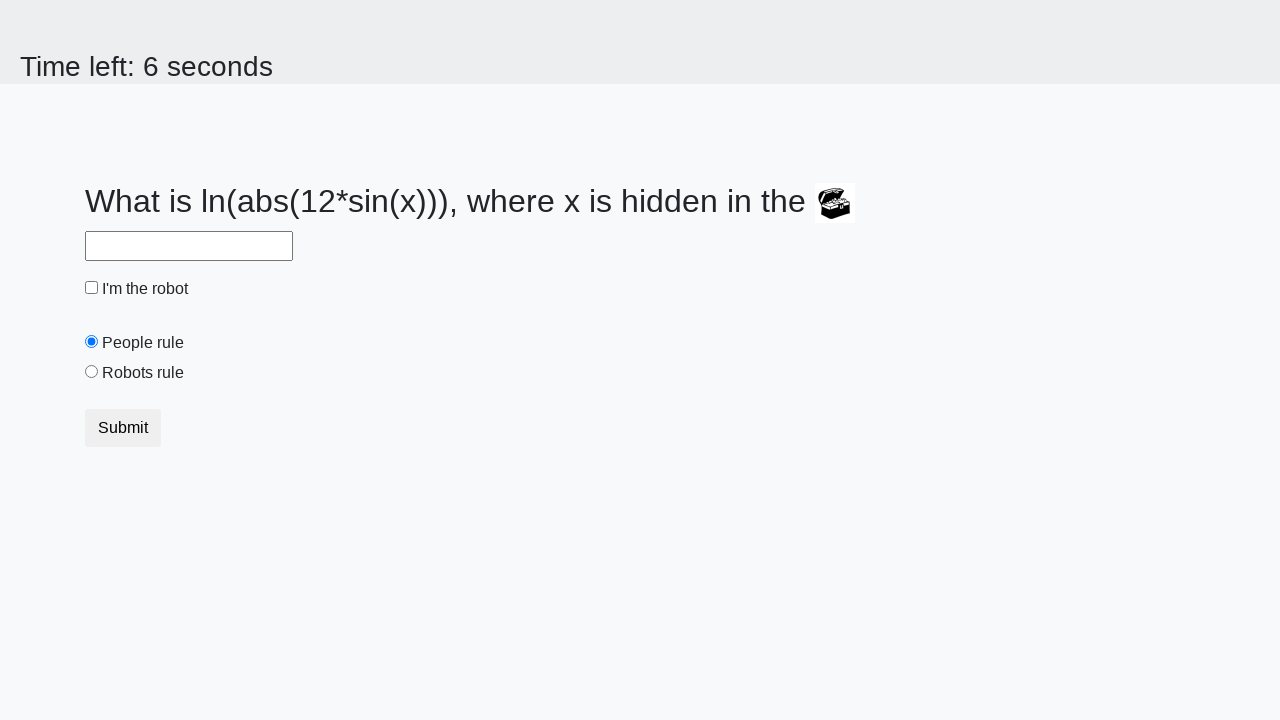

Extracted valuex attribute from treasure element: 196
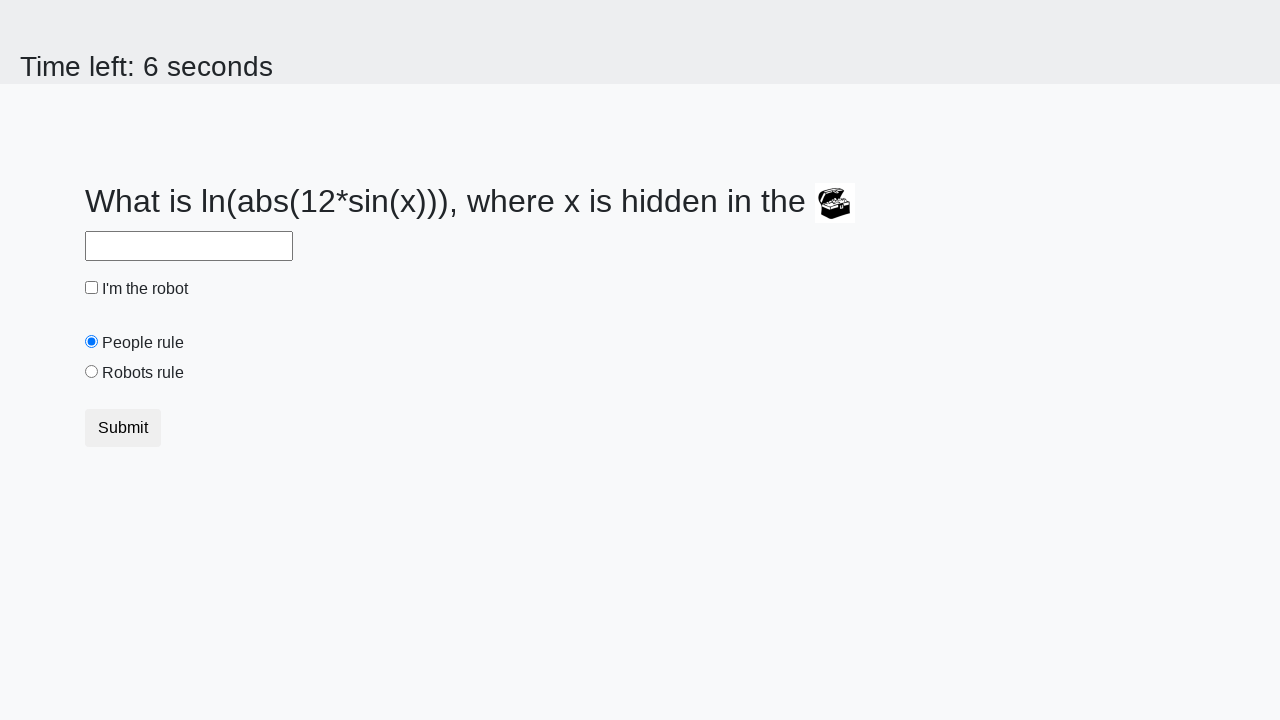

Calculated result using formula: log(abs(12 * sin(196))) = 2.4225311801747504
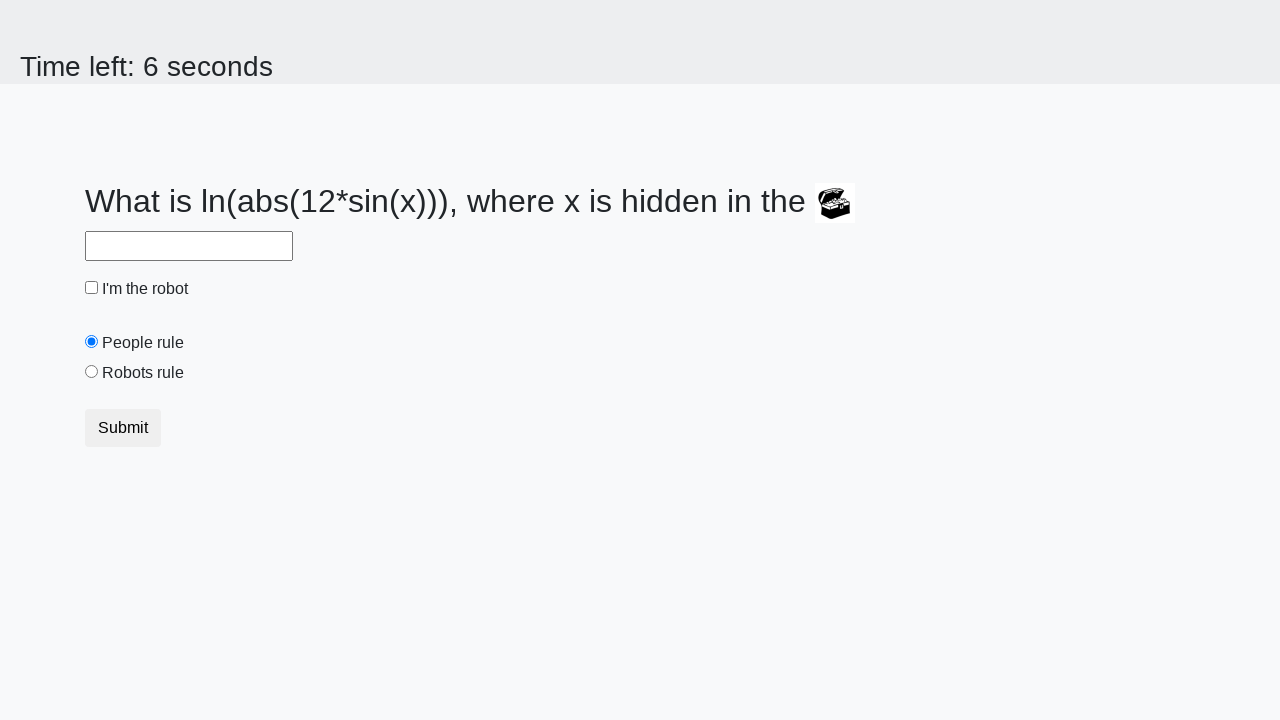

Filled answer field with calculated value: 2.4225311801747504 on #answer
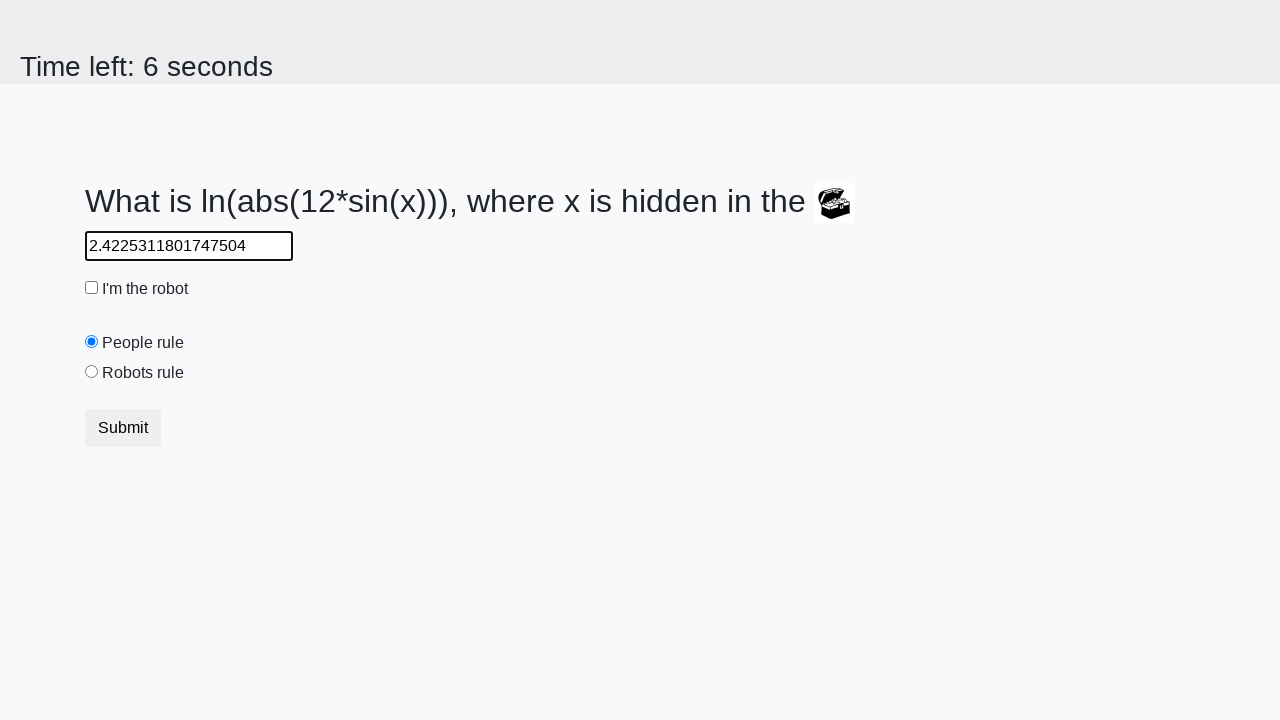

Checked the robot checkbox at (92, 288) on #robotCheckbox
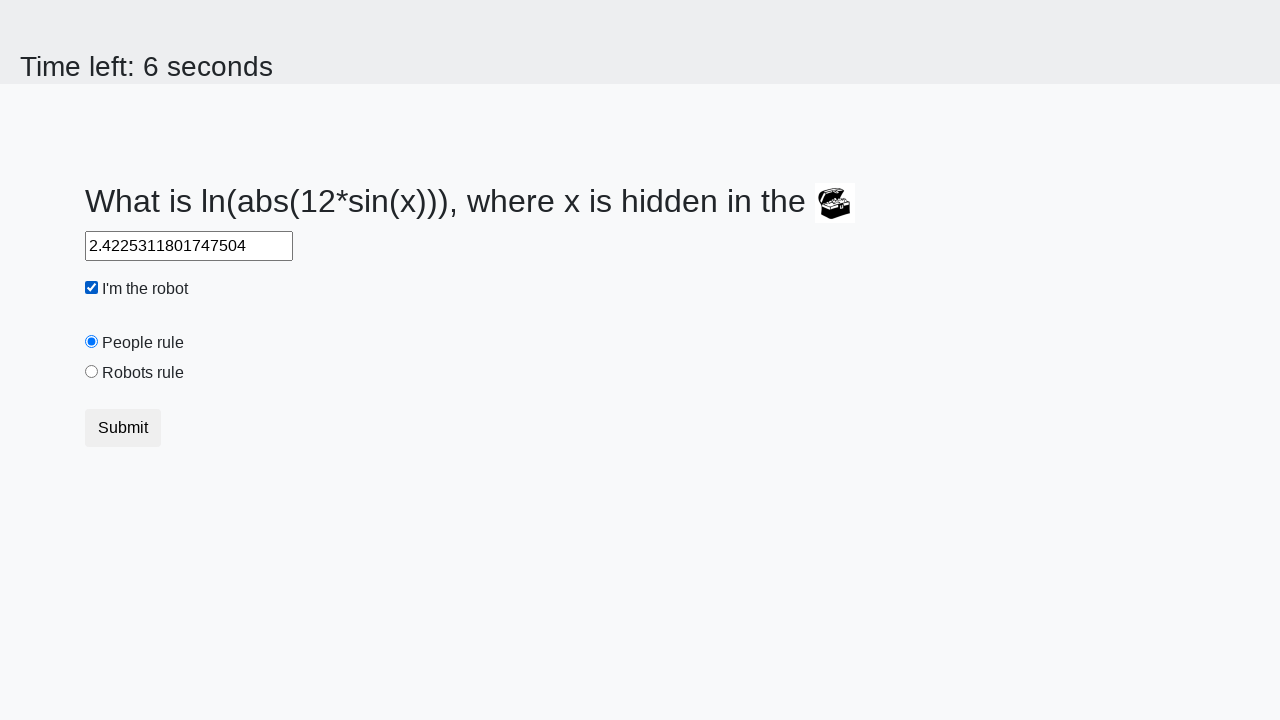

Selected the robots rule radio button at (92, 372) on #robotsRule
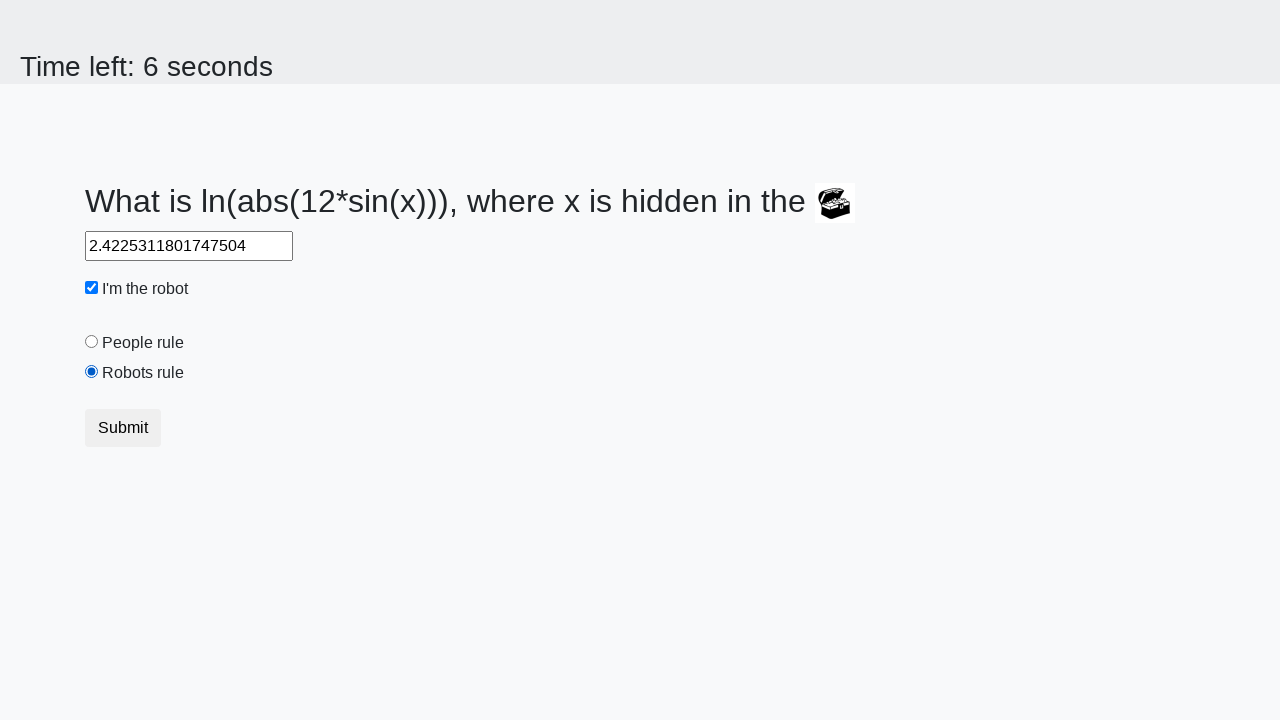

Submitted the form by clicking submit button at (123, 428) on button.btn-default
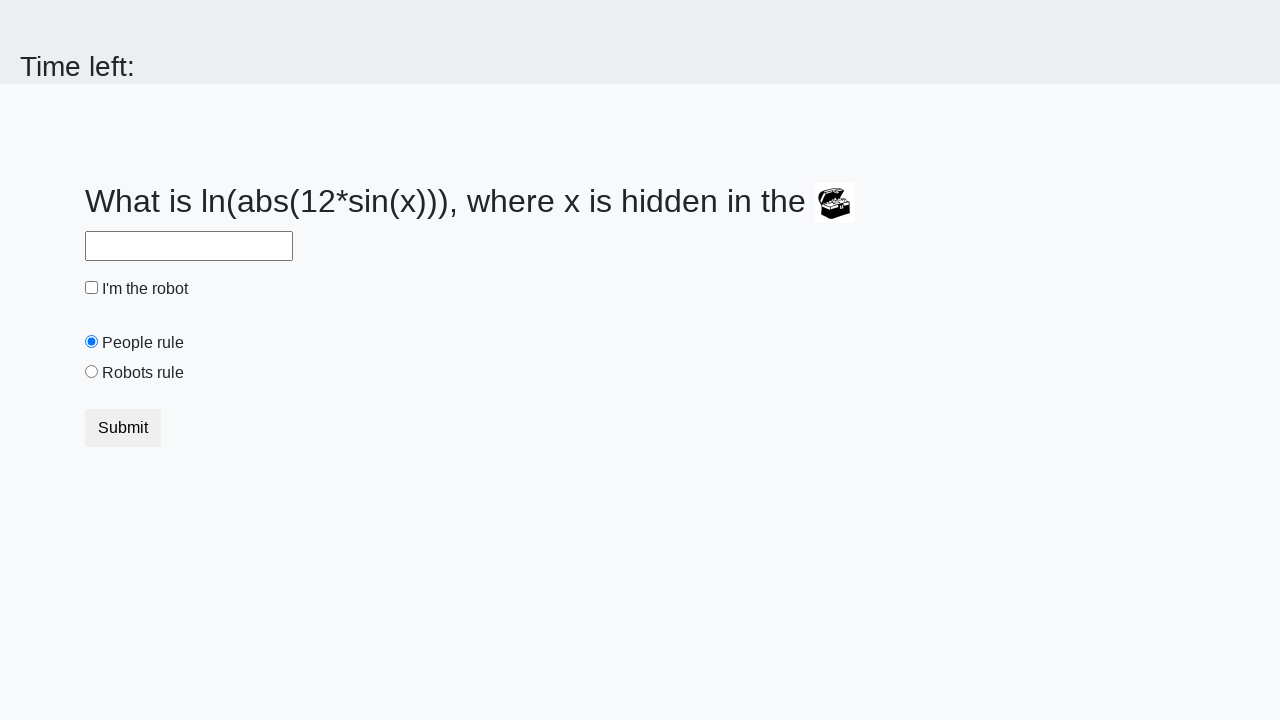

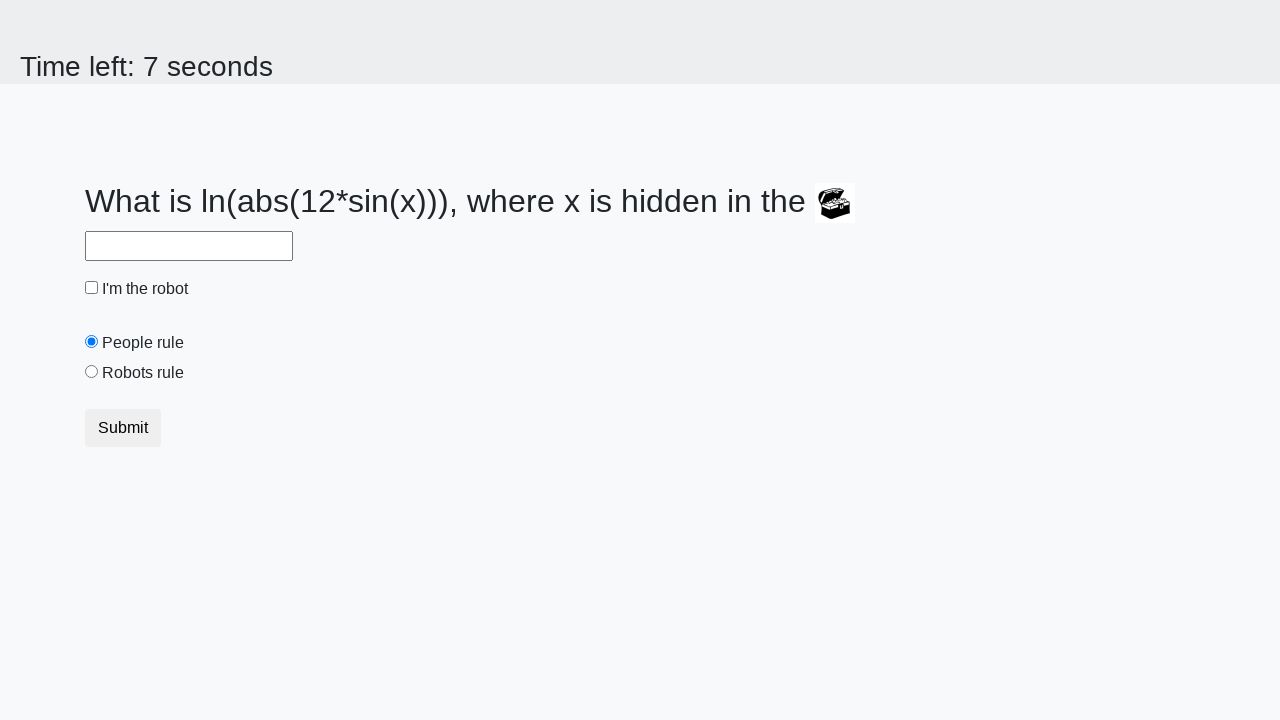